Navigates to the Dronjo home page and waits for it to load

Starting URL: https://dronjo.wopee.io

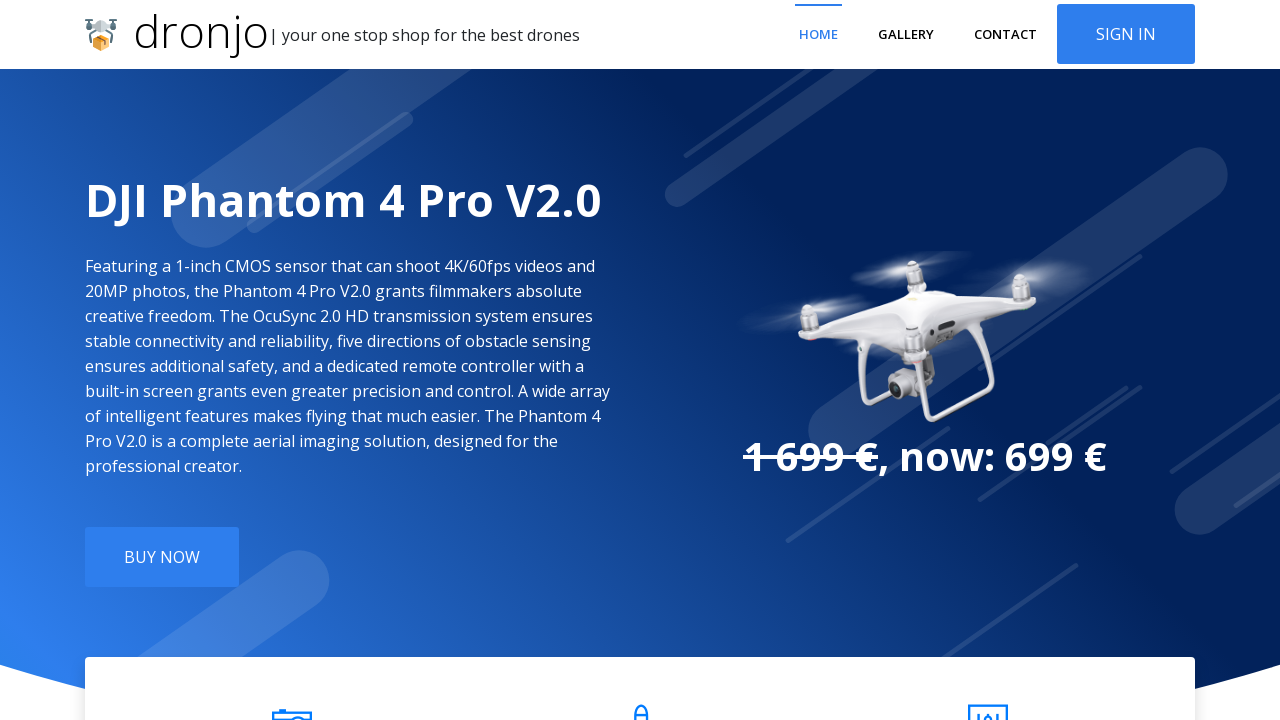

Navigated to Dronjo home page at https://dronjo.wopee.io
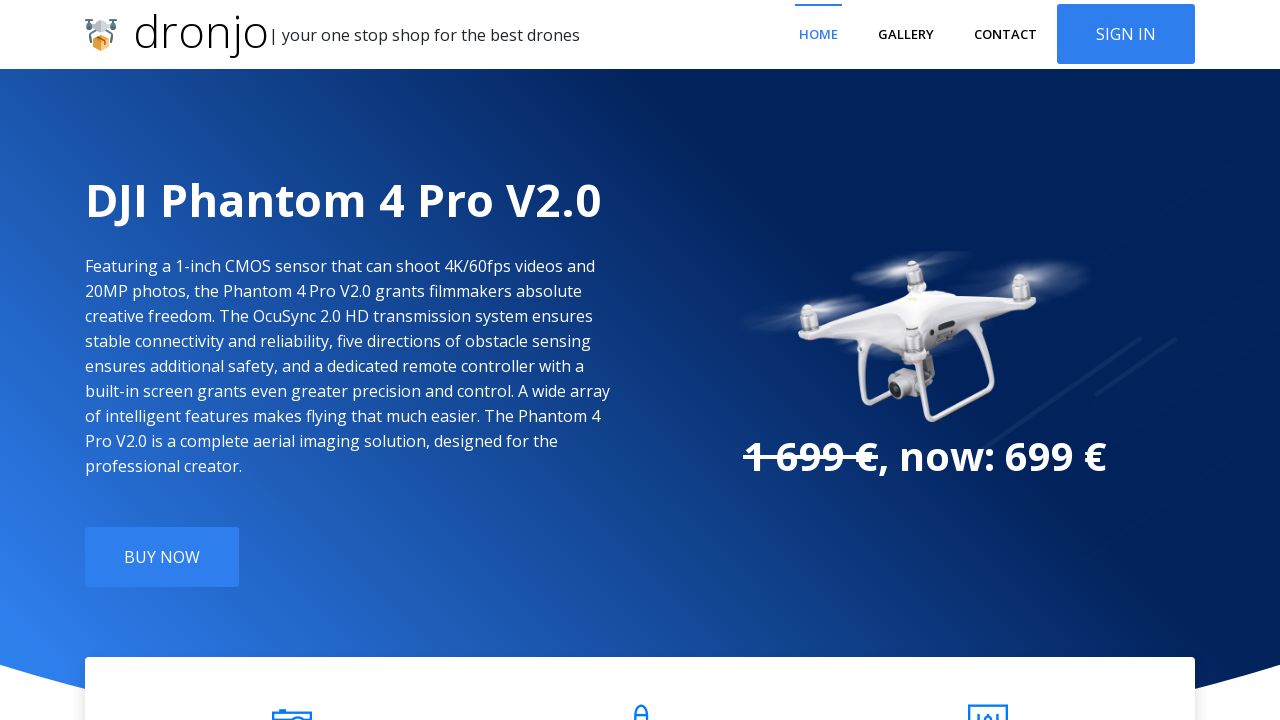

Waited for page to fully load - network idle
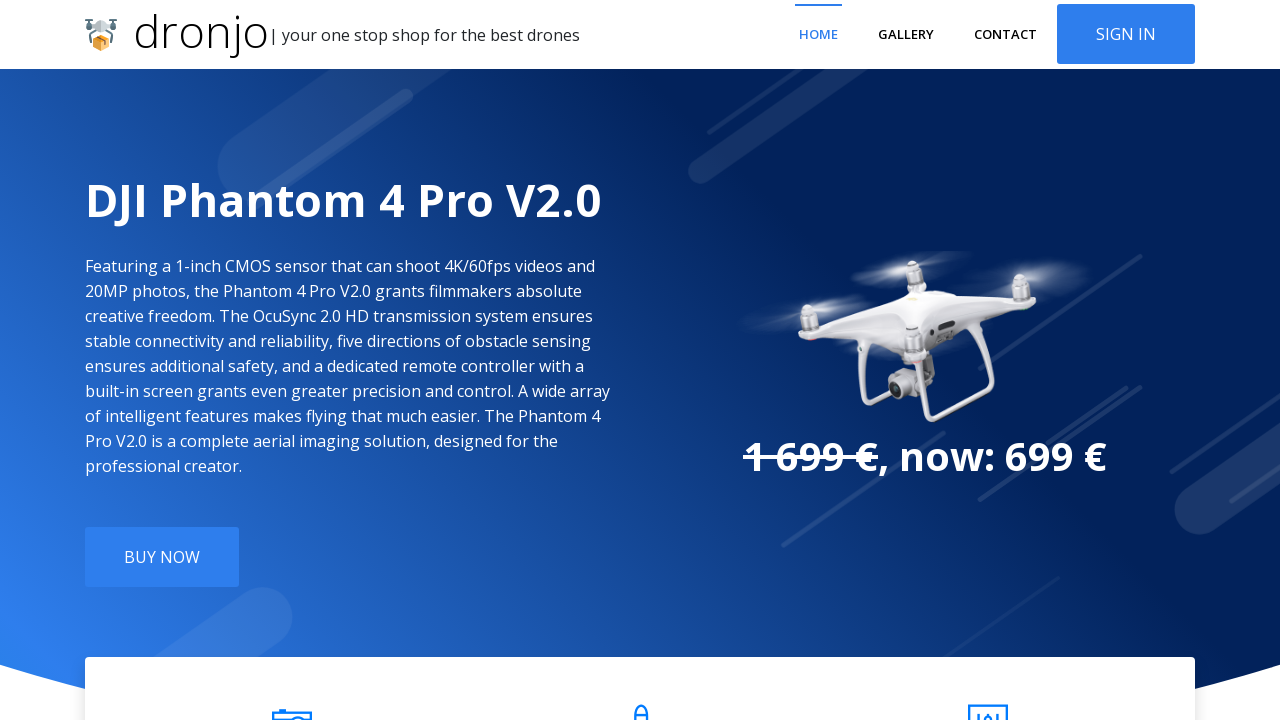

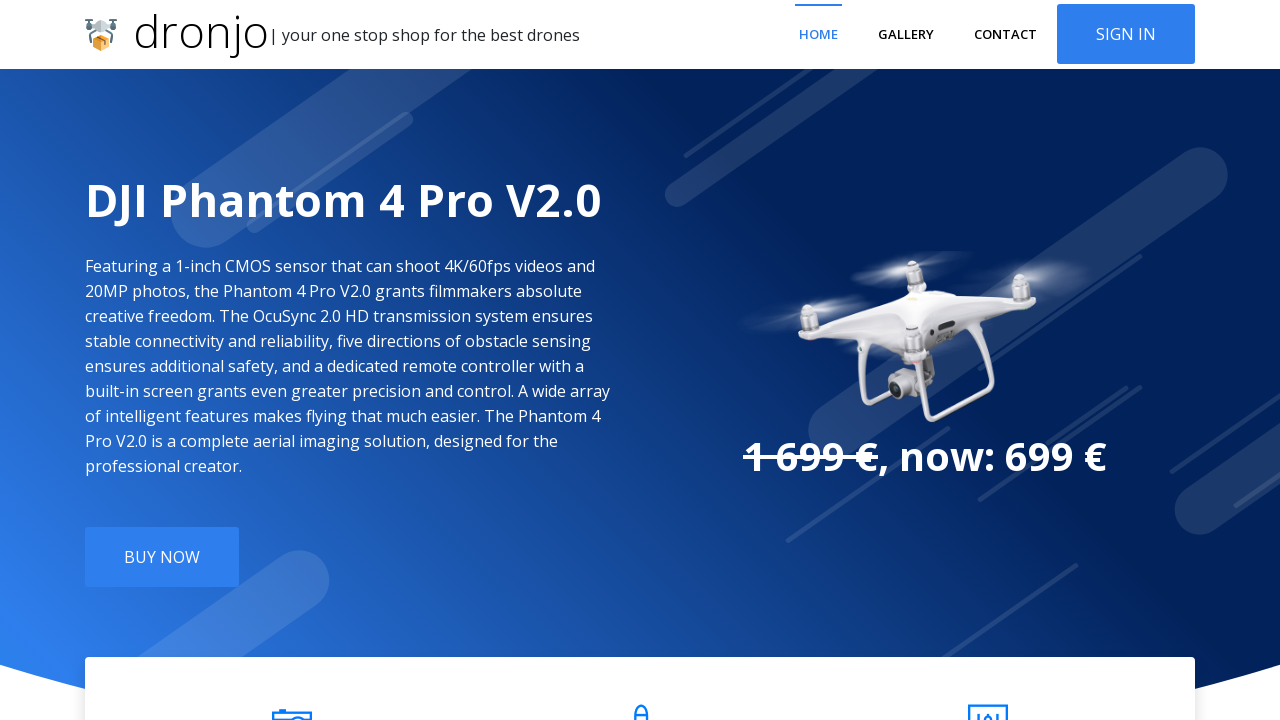